Tests a registration form by filling all required fields with generated data, submitting the form, and verifying the success message is displayed.

Starting URL: http://suninjuly.github.io/registration1.html

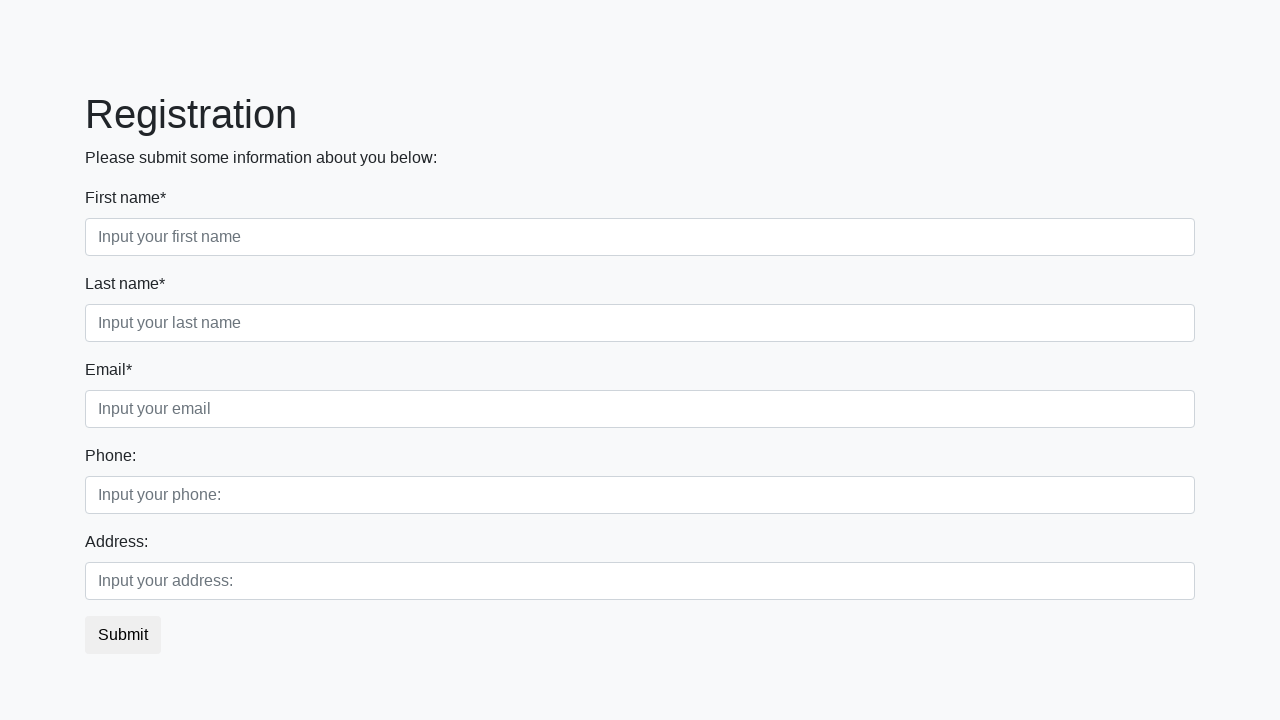

Filled required field 0 with test data on [required] >> nth=0
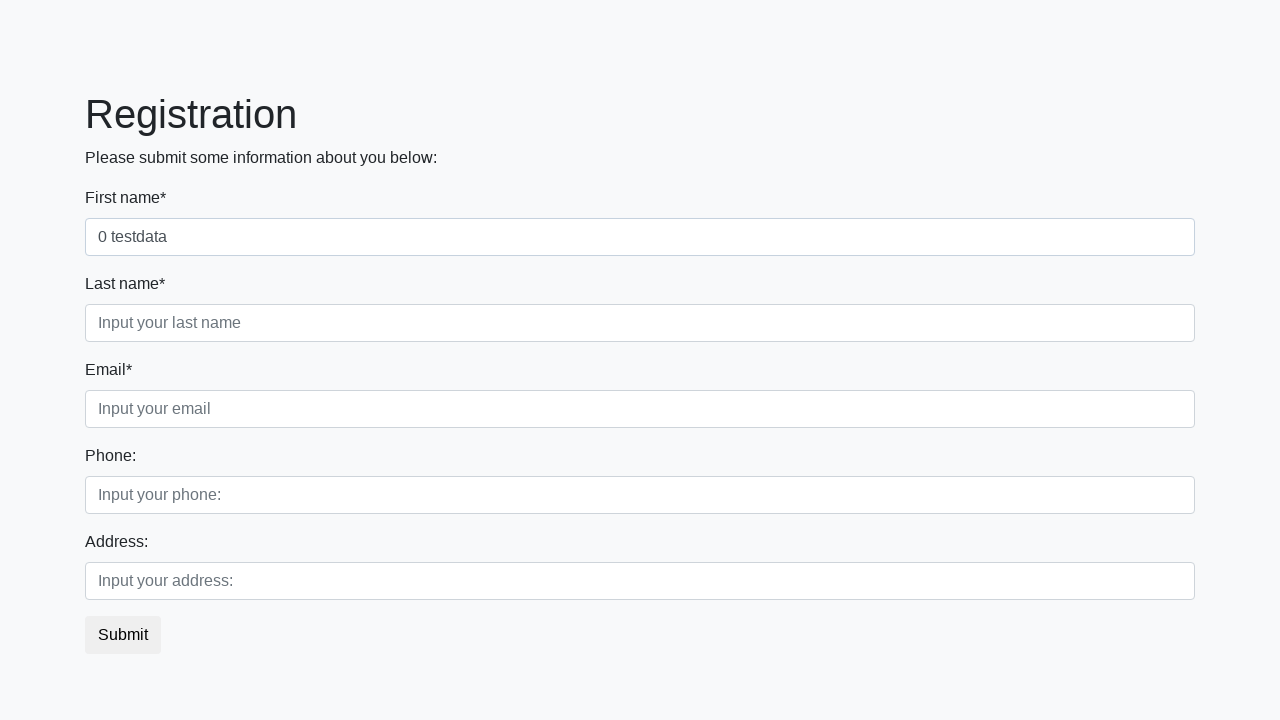

Filled required field 1 with test data on [required] >> nth=1
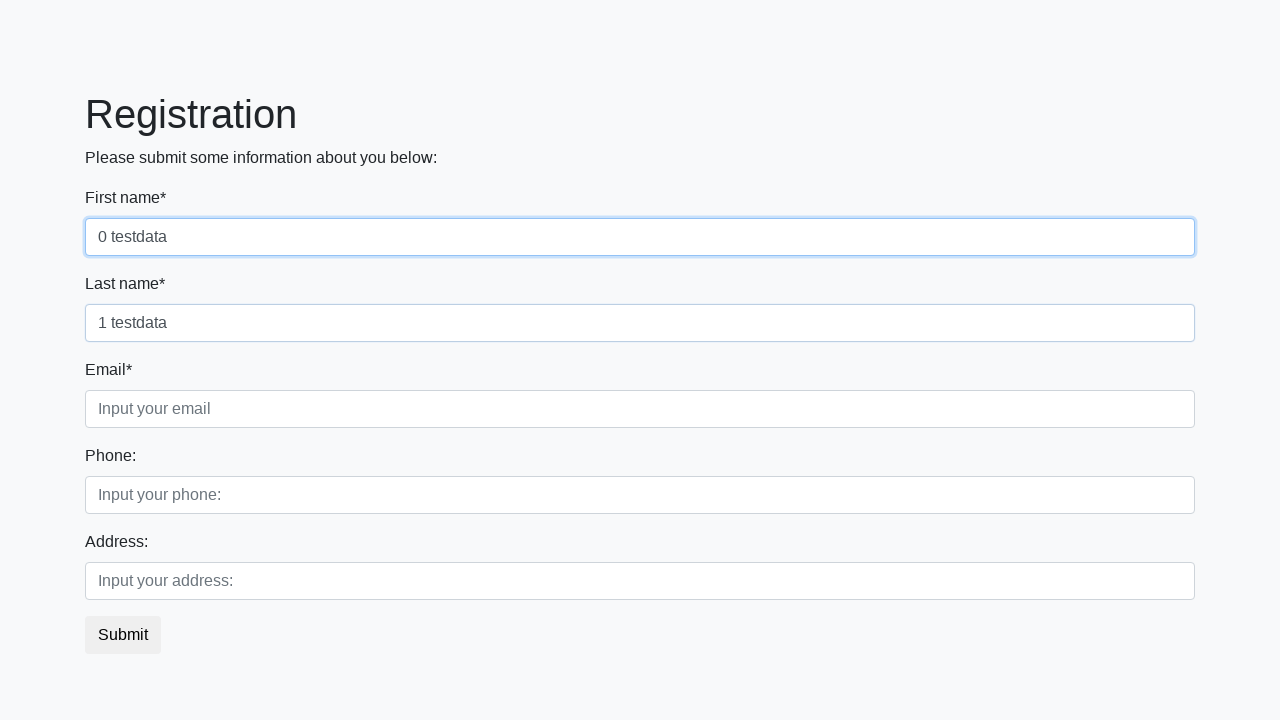

Filled required field 2 with test data on [required] >> nth=2
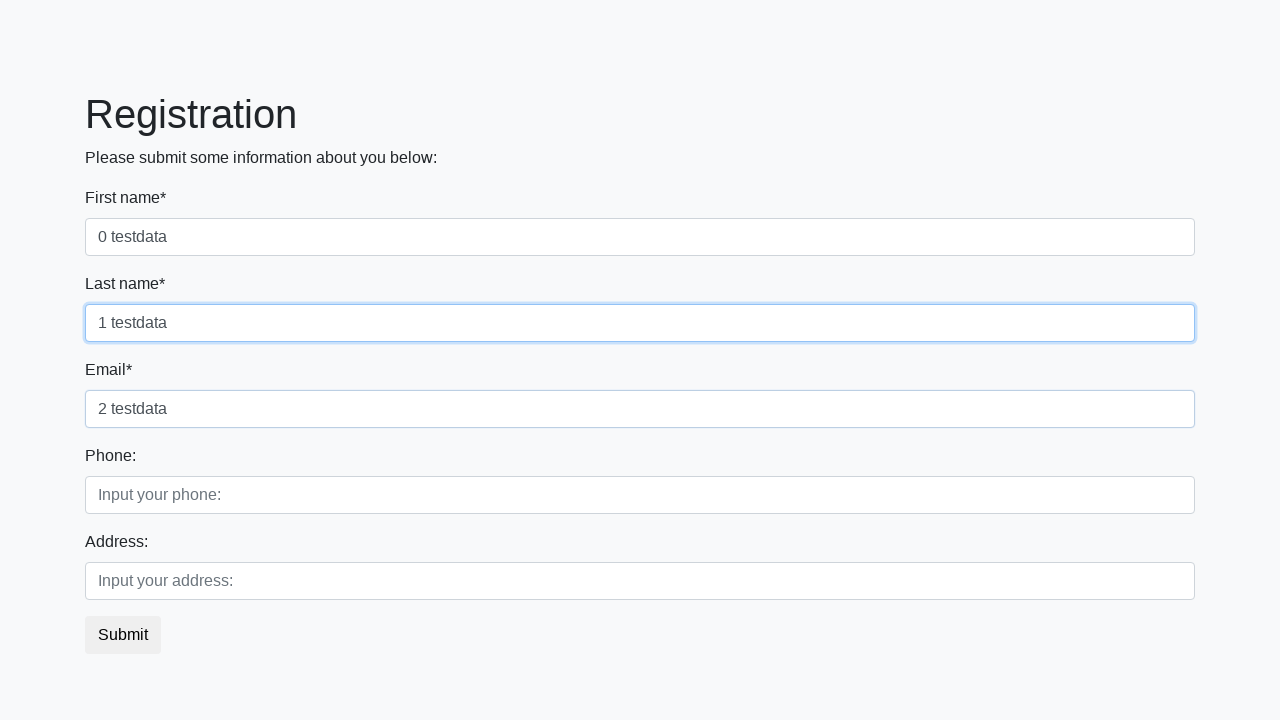

Clicked submit button to register at (123, 635) on button.btn
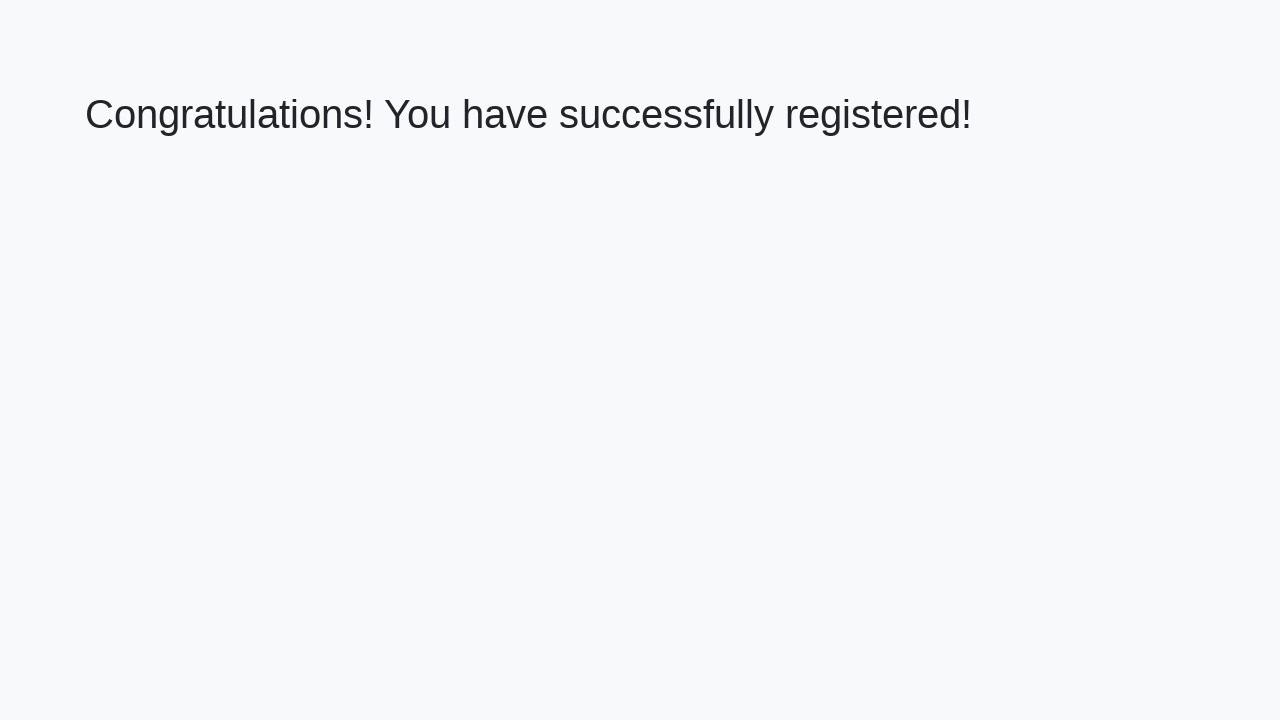

Success message heading loaded
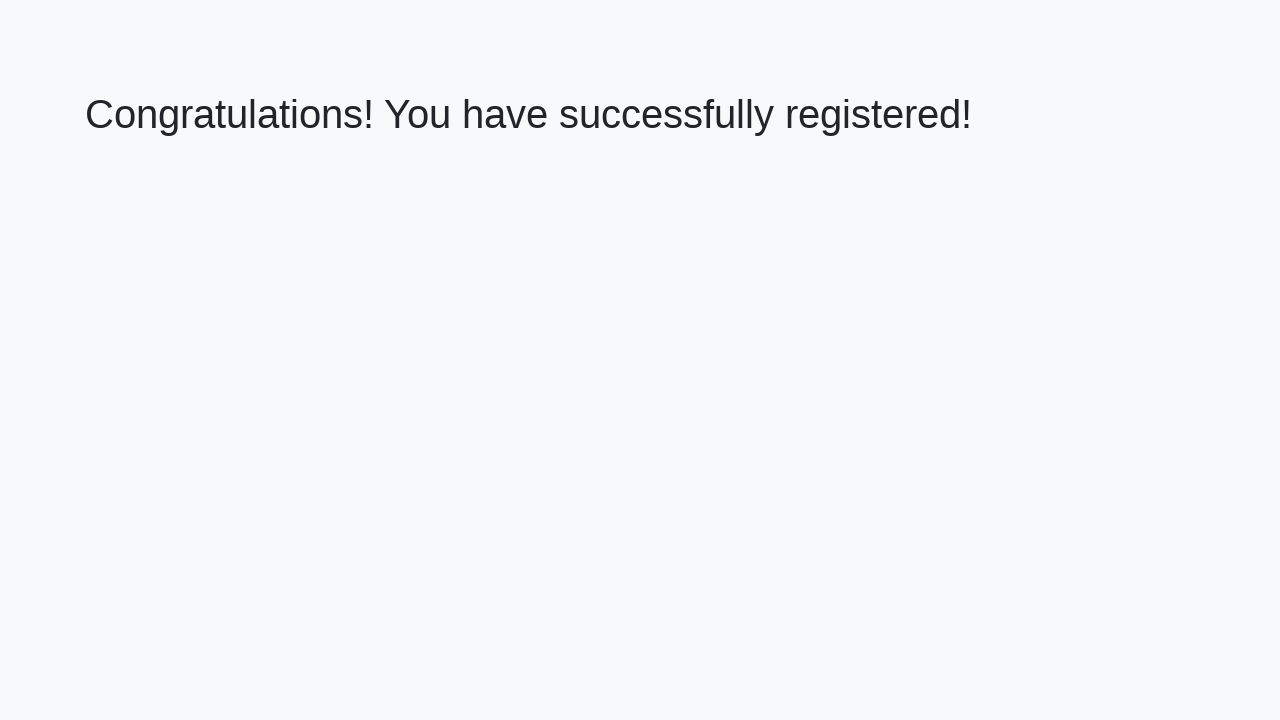

Retrieved success message text
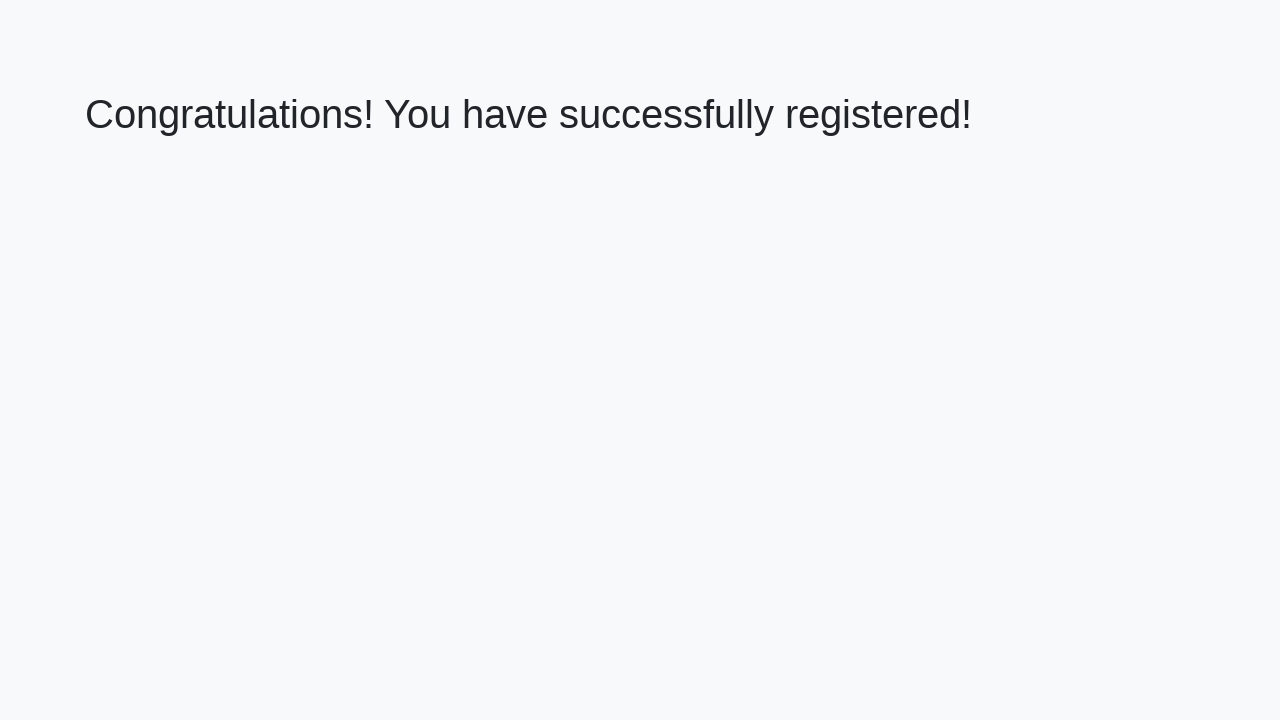

Verified success message displays correct text
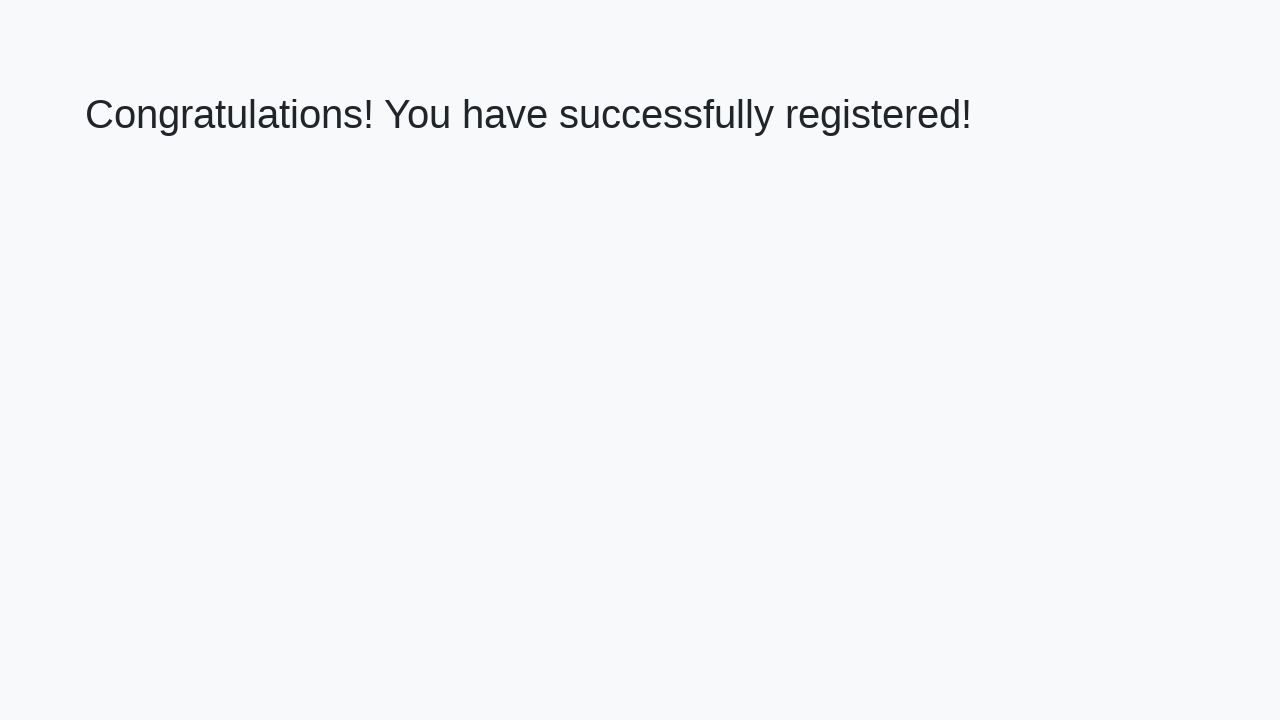

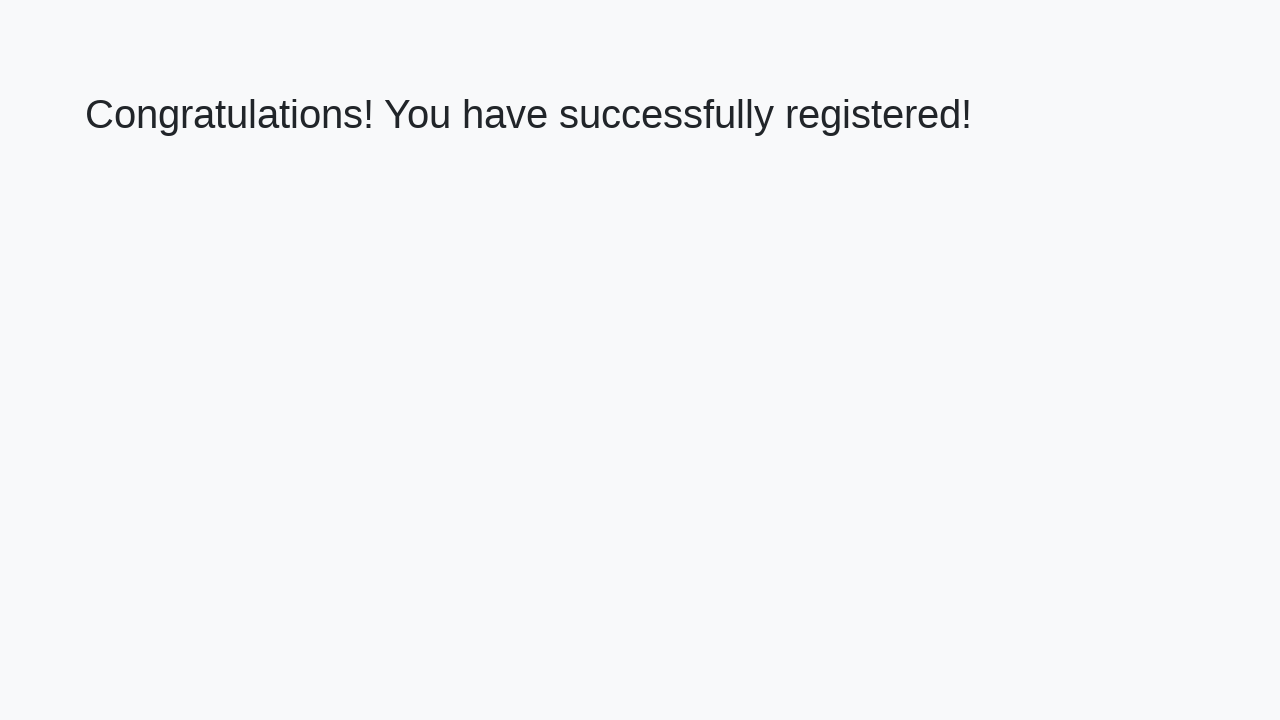